Tests accessing nested Shadow DOM elements using Selenium's getShadowRoot method to retrieve text from deeply nested elements

Starting URL: http://watir.com/examples/shadow_dom.html

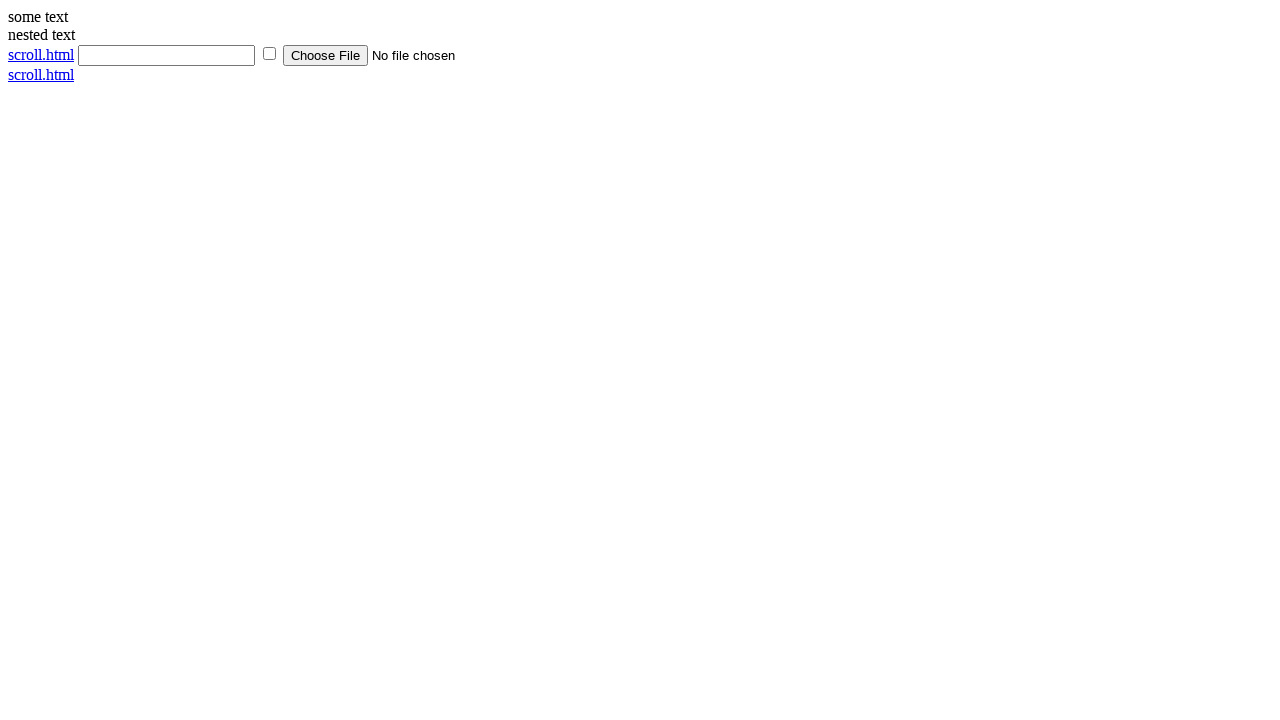

Navigated to Shadow DOM example page
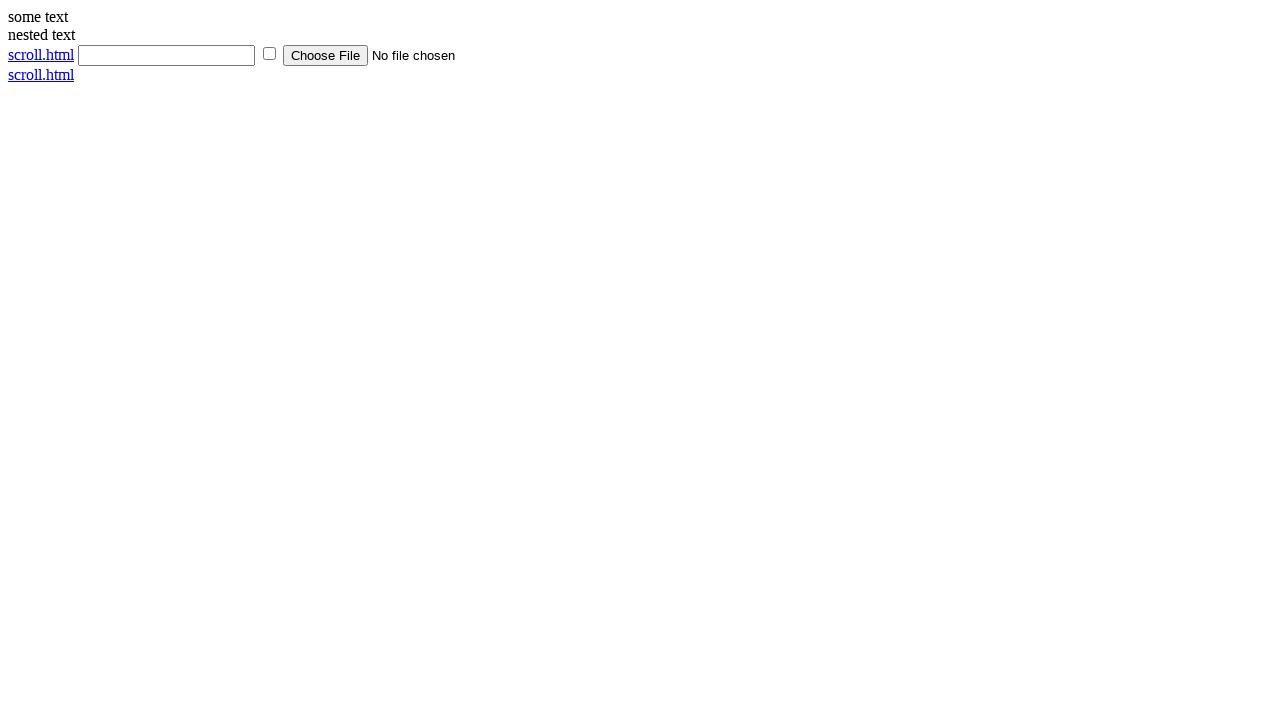

Located outer shadow host element (#shadow_host)
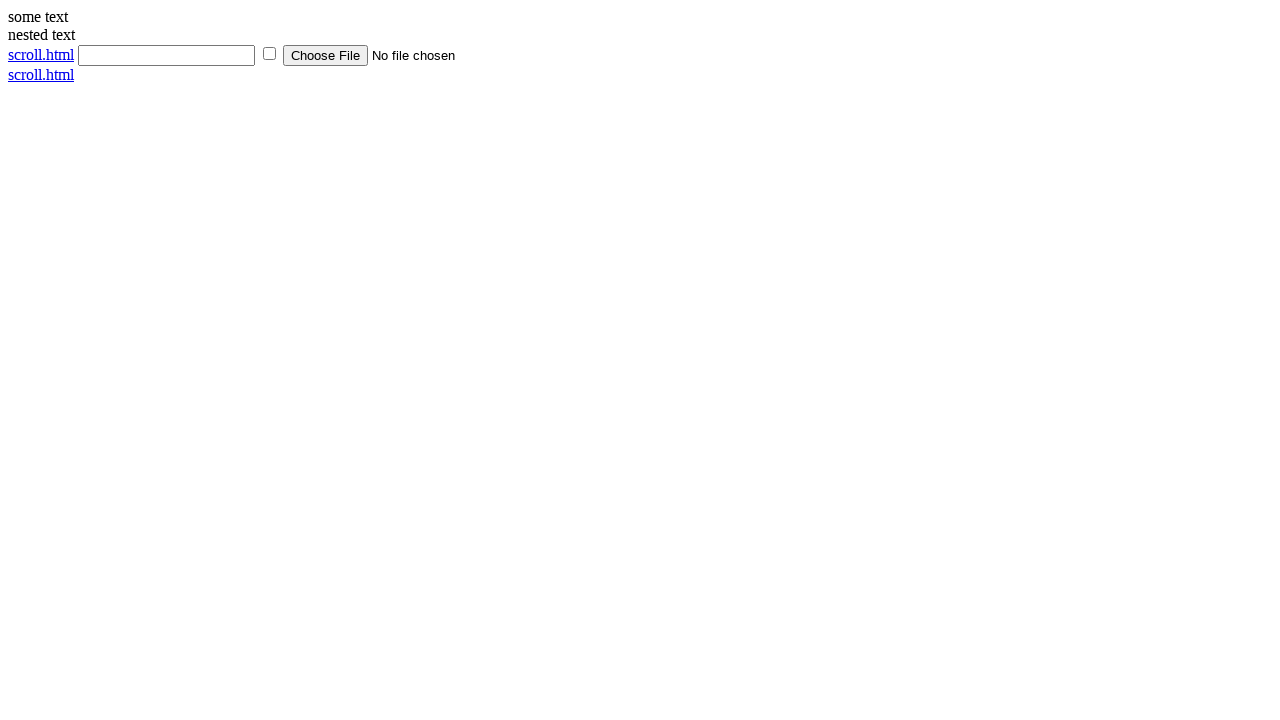

Located nested shadow DOM element (div > div inside #nested_shadow_host)
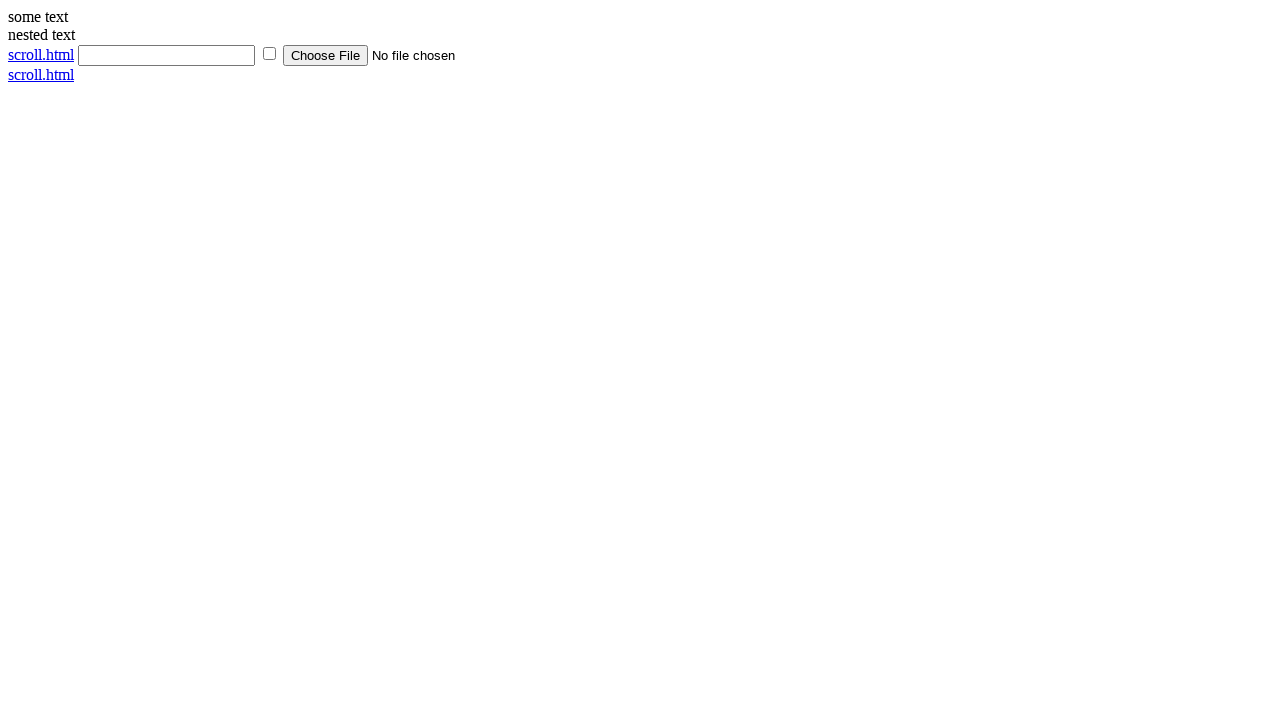

Retrieved text content from deeply nested shadow DOM element
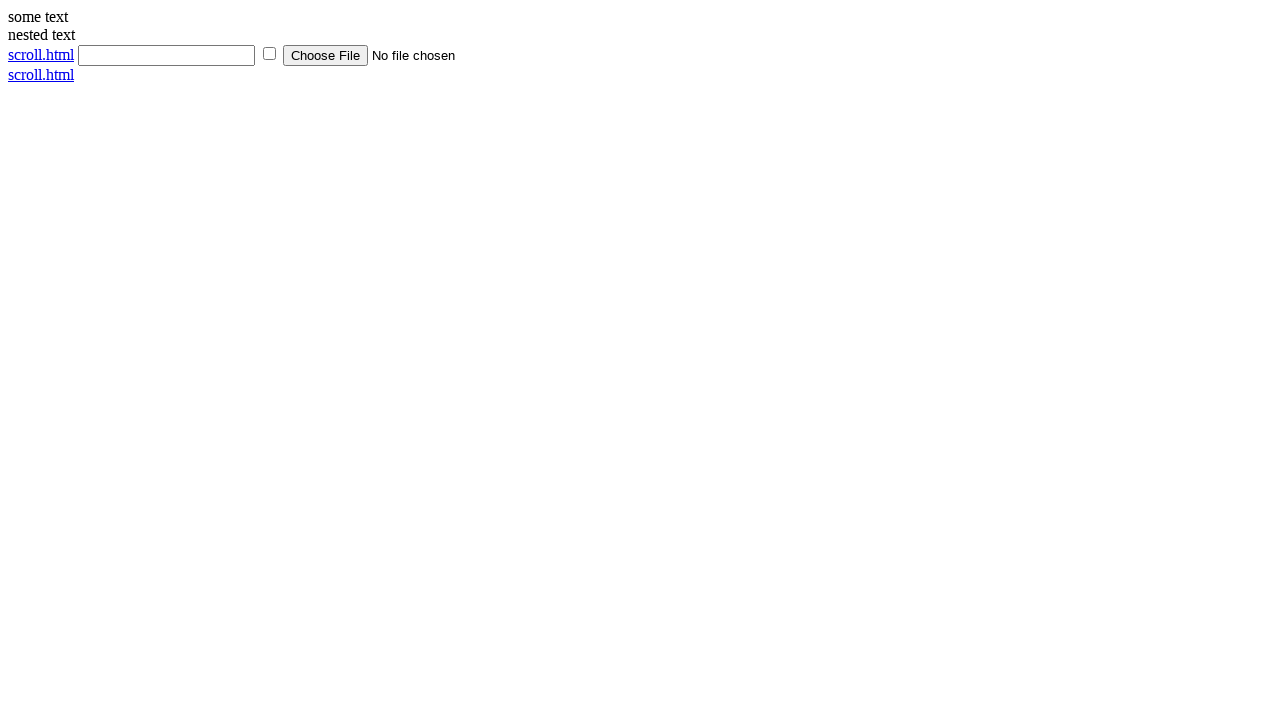

Text content retrieved: nested text
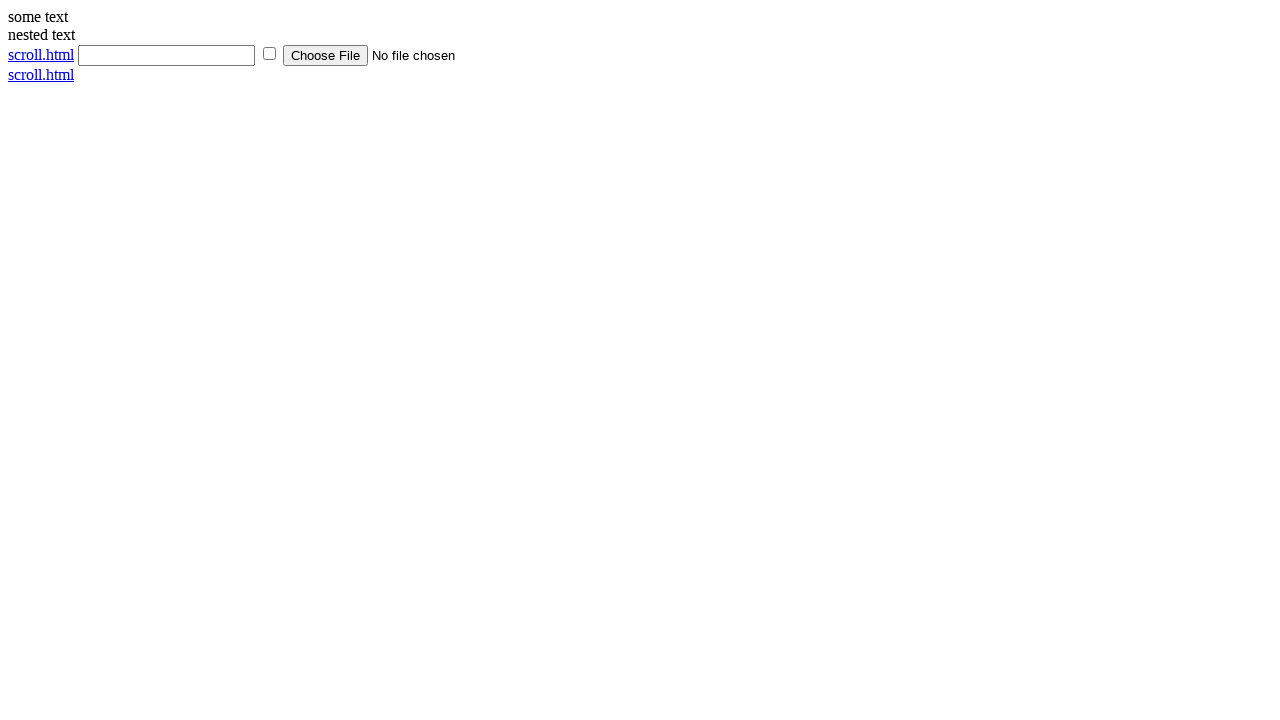

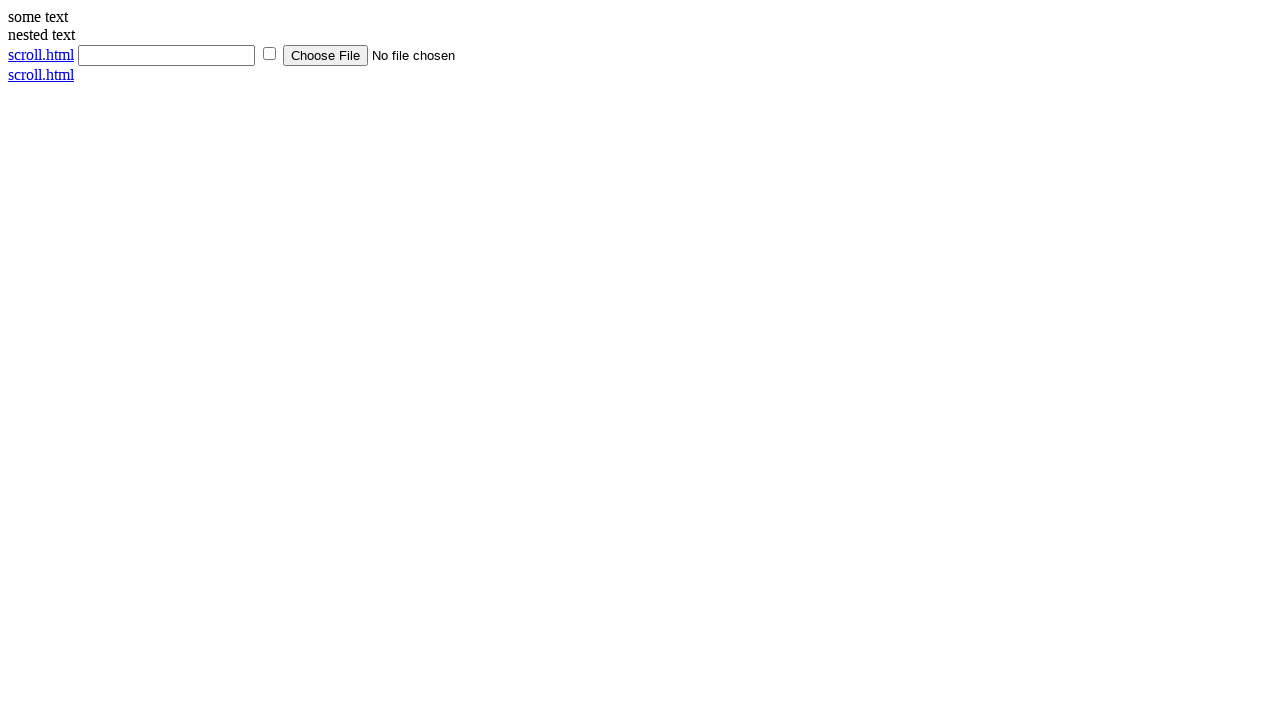